Navigates to DemoQA website, clicks on Elements section, opens Radio Button page, and selects the "Impressive" radio button option

Starting URL: https://demoqa.com/

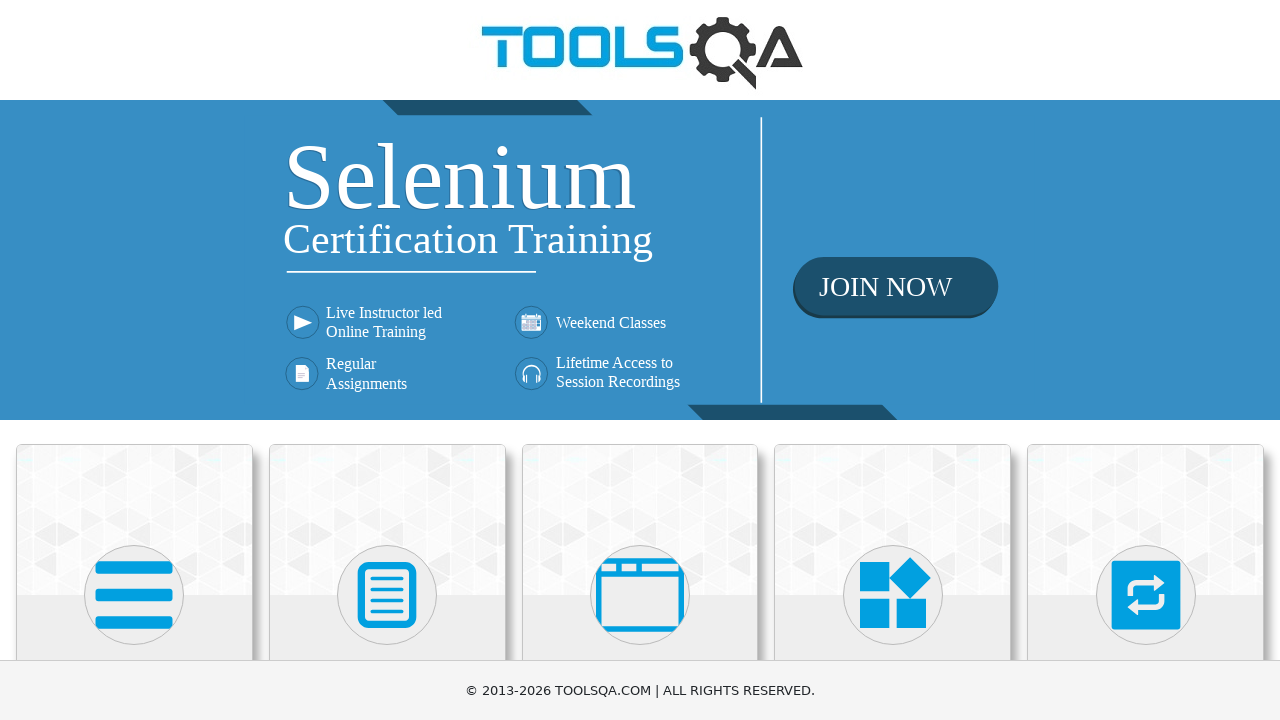

Navigated to DemoQA website
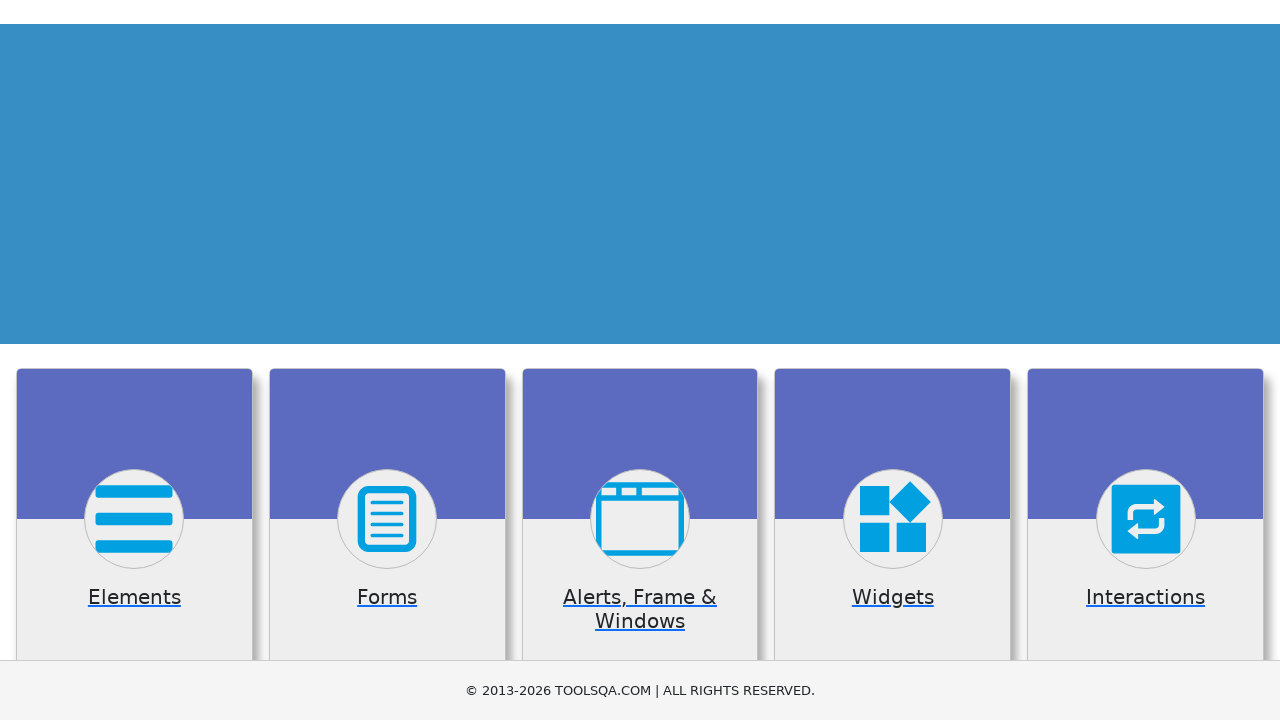

Clicked on Elements section card at (134, 360) on .card-body
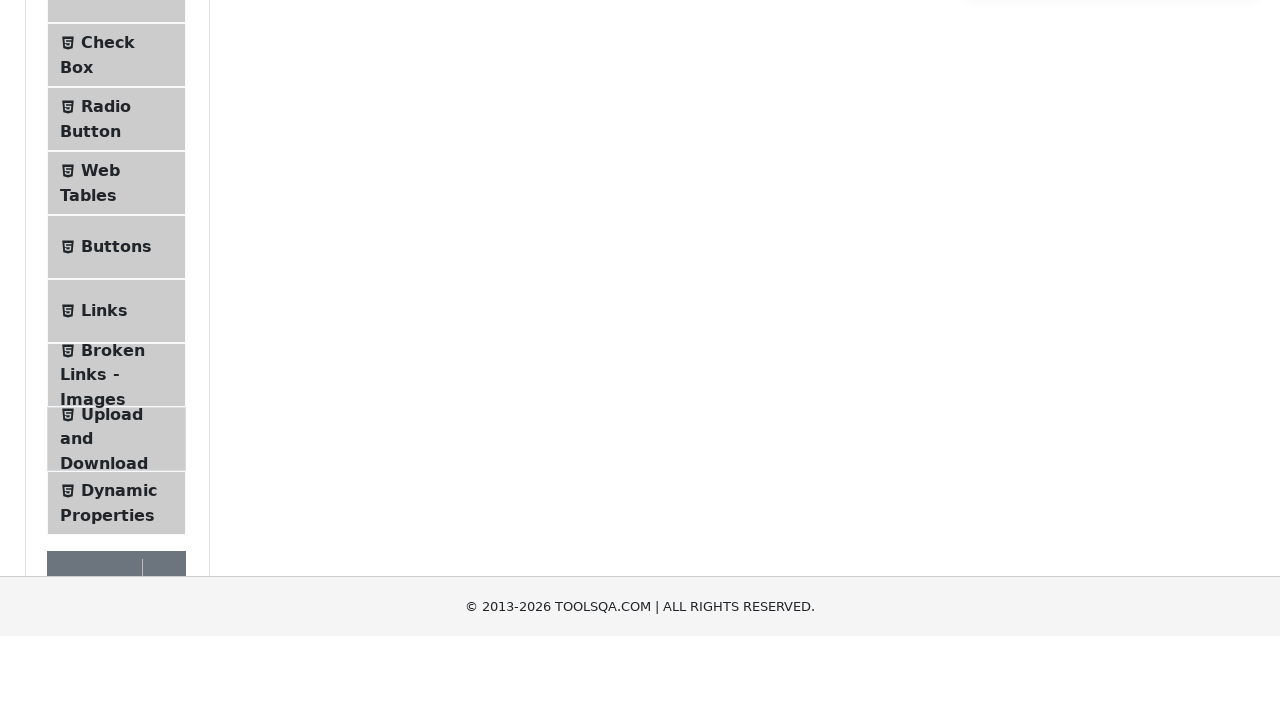

Clicked on Radio Button menu item at (116, 389) on #item-2
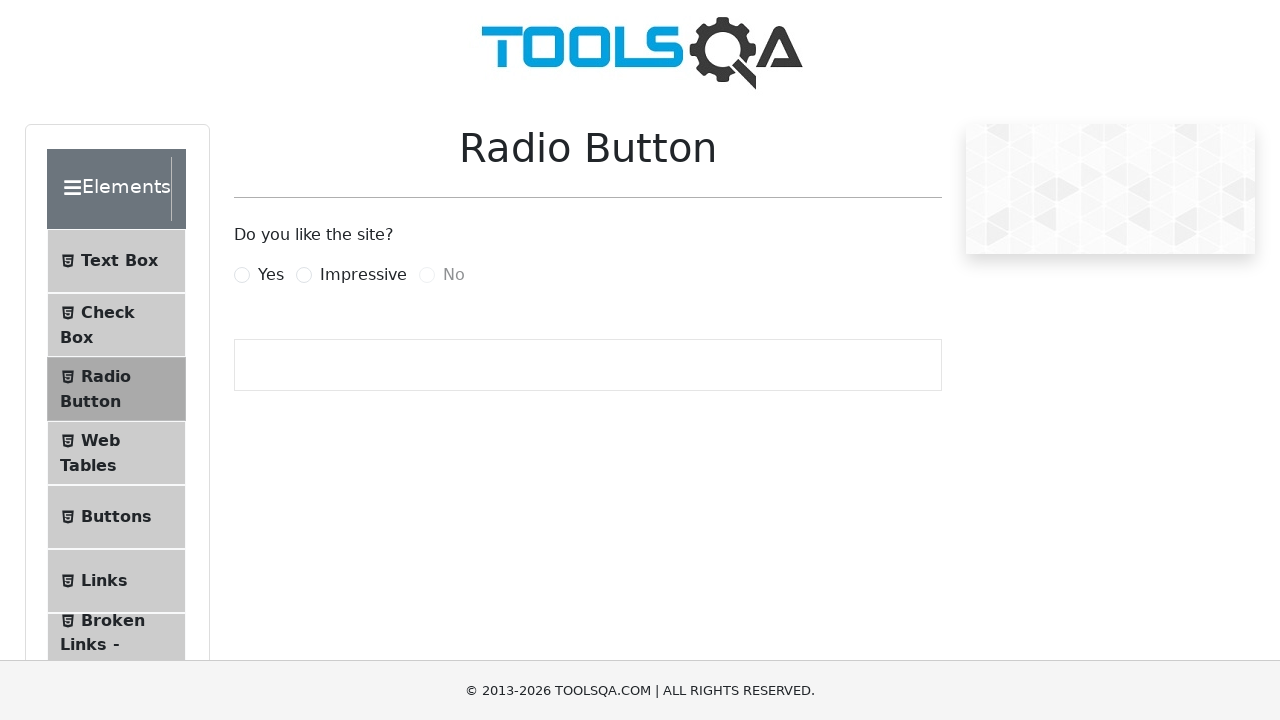

Selected the 'Impressive' radio button option at (363, 275) on label[for='impressiveRadio']
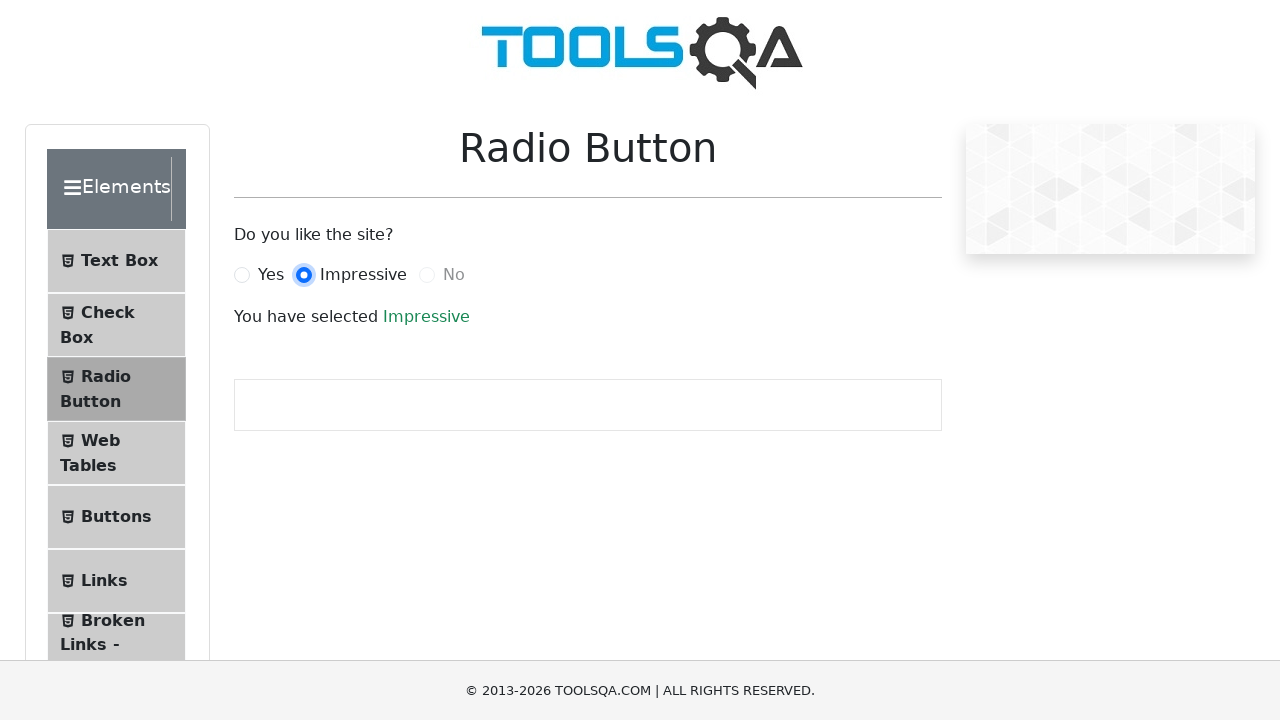

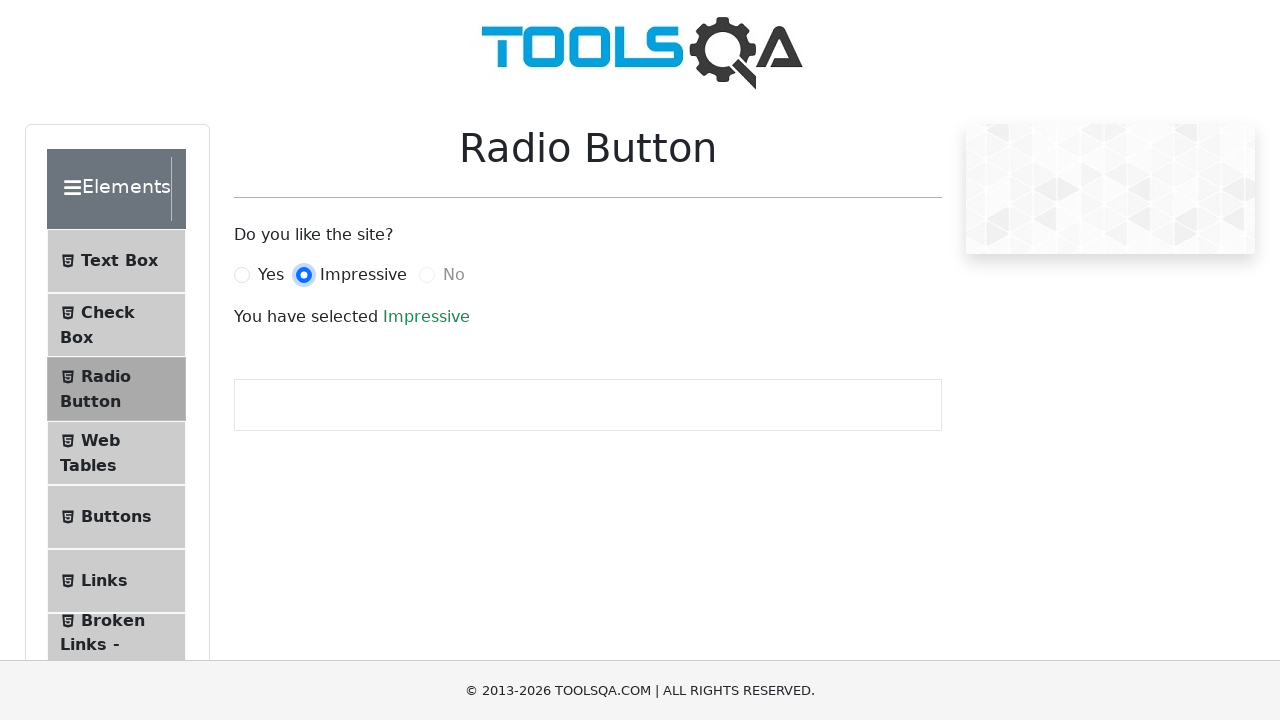